Tests right-click context menu functionality by performing a right-click action on a button element

Starting URL: https://swisnl.github.io/jQuery-contextMenu/demo.html

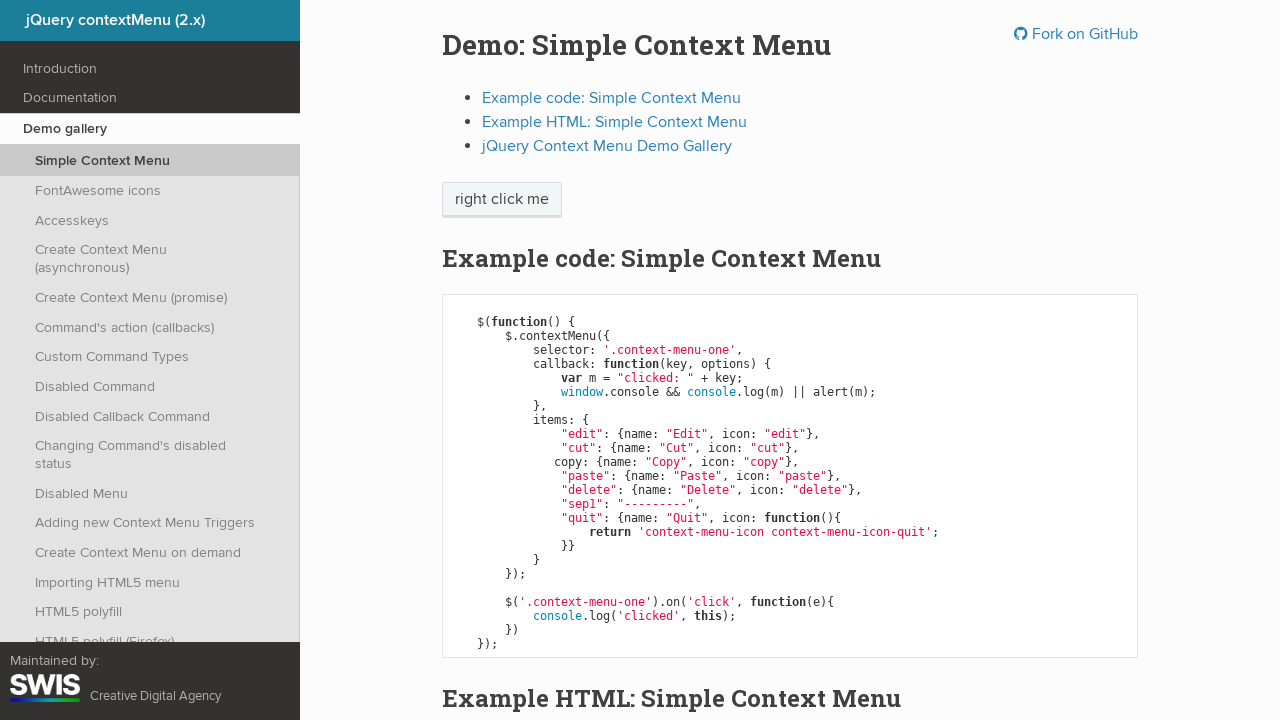

Located context menu button element
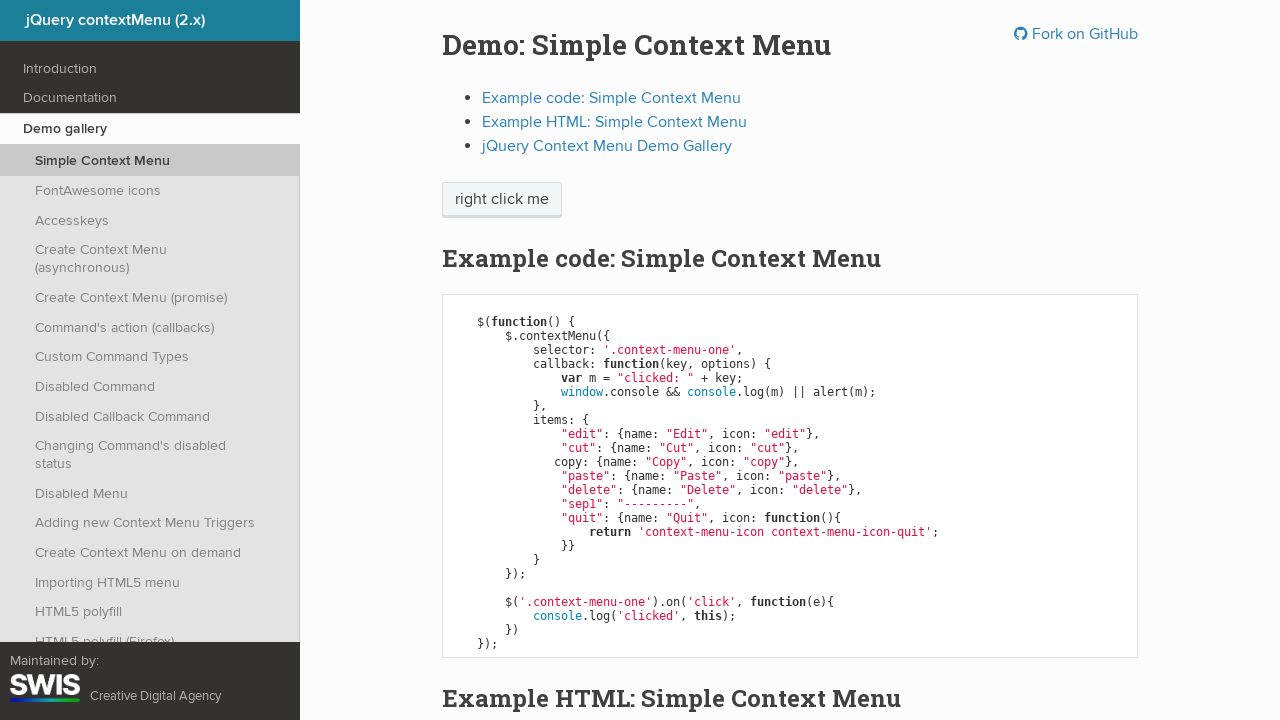

Performed right-click on context menu button at (502, 200) on span.context-menu-one.btn.btn-neutral
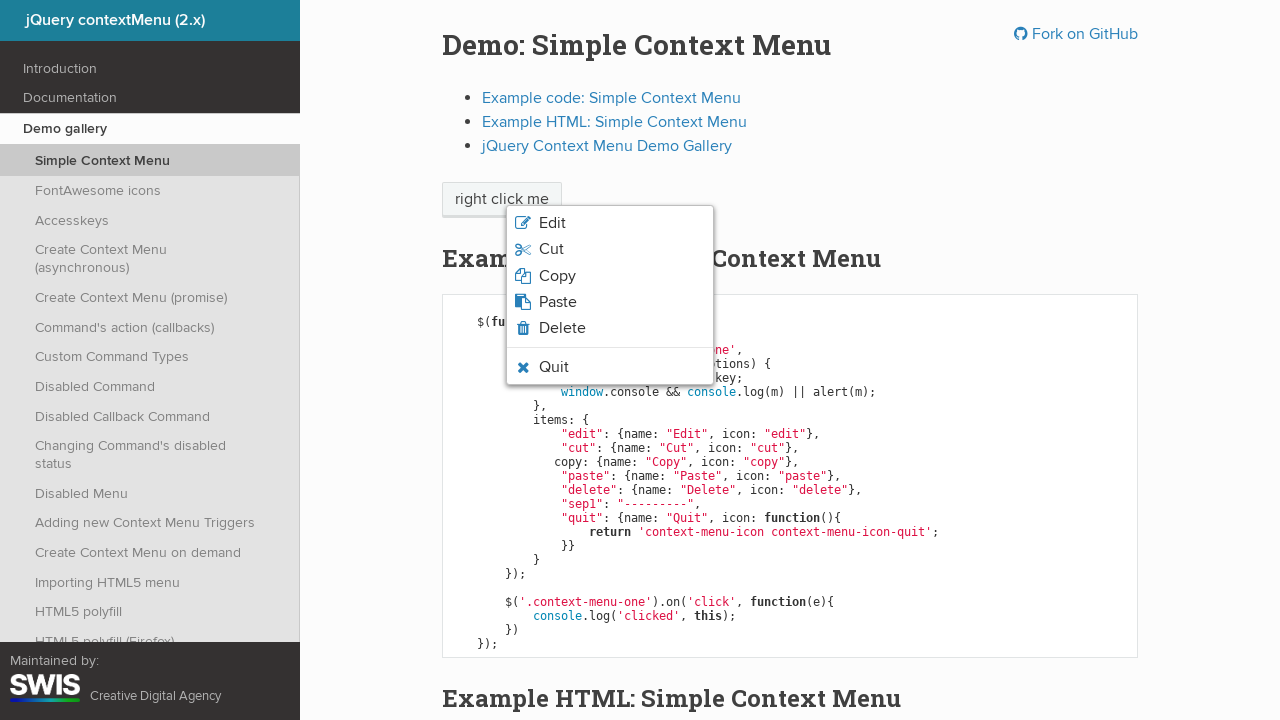

Context menu appeared and became visible
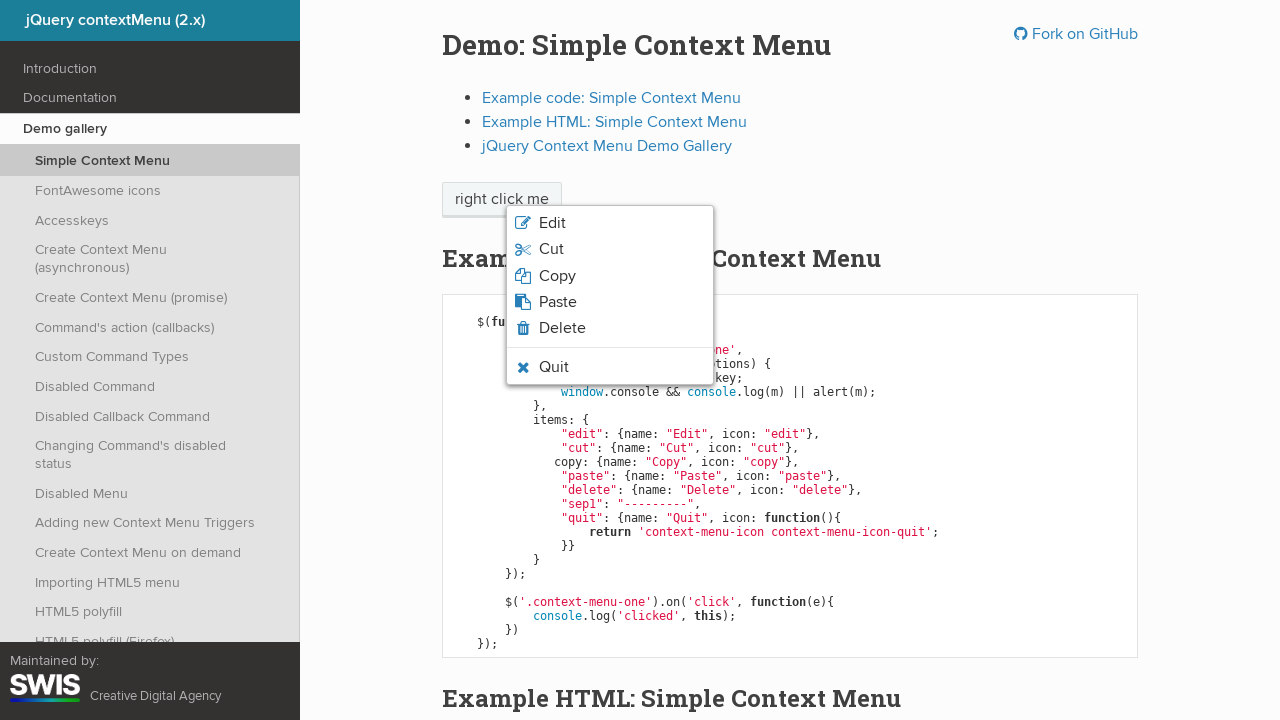

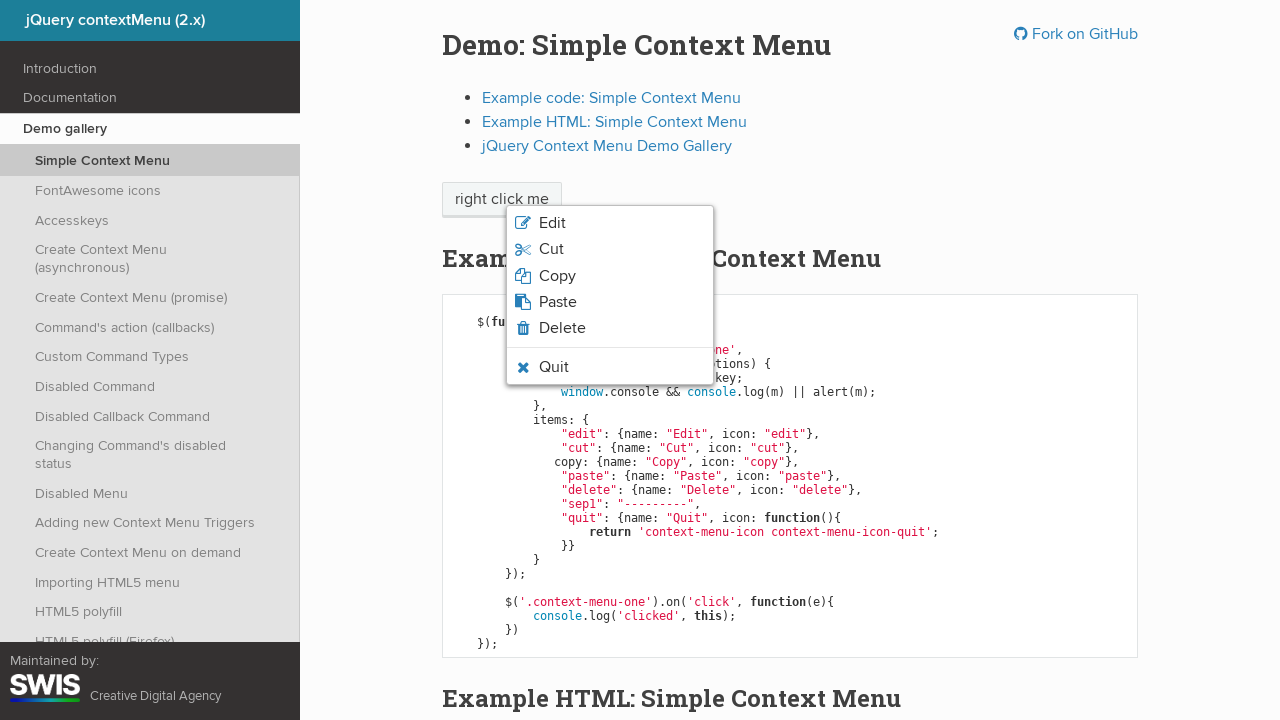